Tests form validation and submission by first attempting to submit an empty form to trigger validation, then filling all required fields and successfully submitting the form

Starting URL: https://www.lambdatest.com/selenium-playground

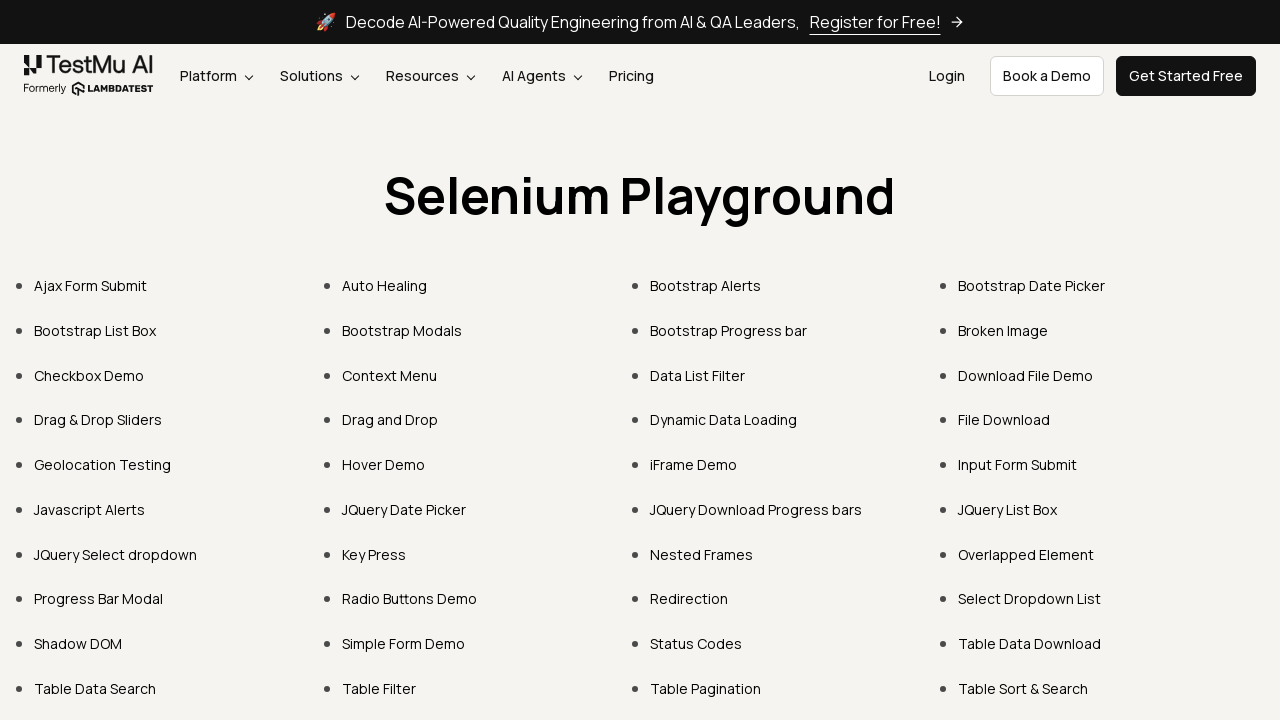

Clicked on 'Input Form Submit' link at (1018, 464) on text=Input Form Submit
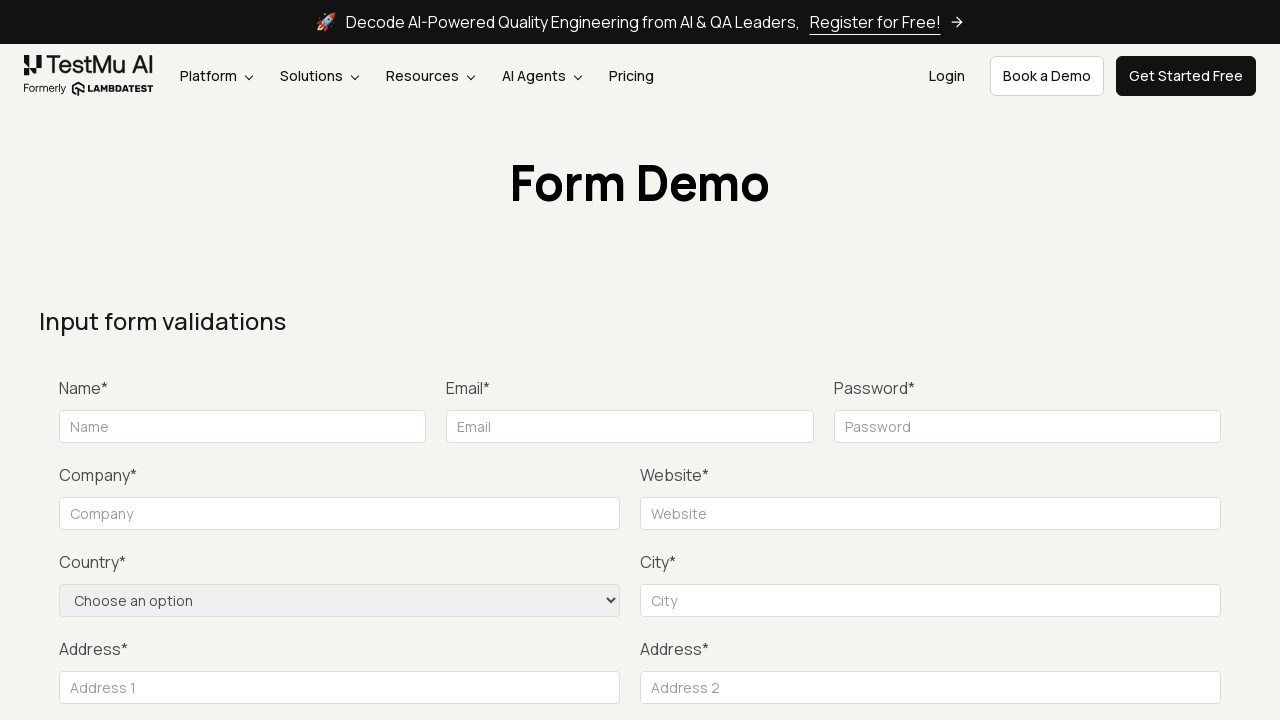

Clicked Submit button without filling any fields to trigger validation at (1131, 360) on button:has-text("Submit")
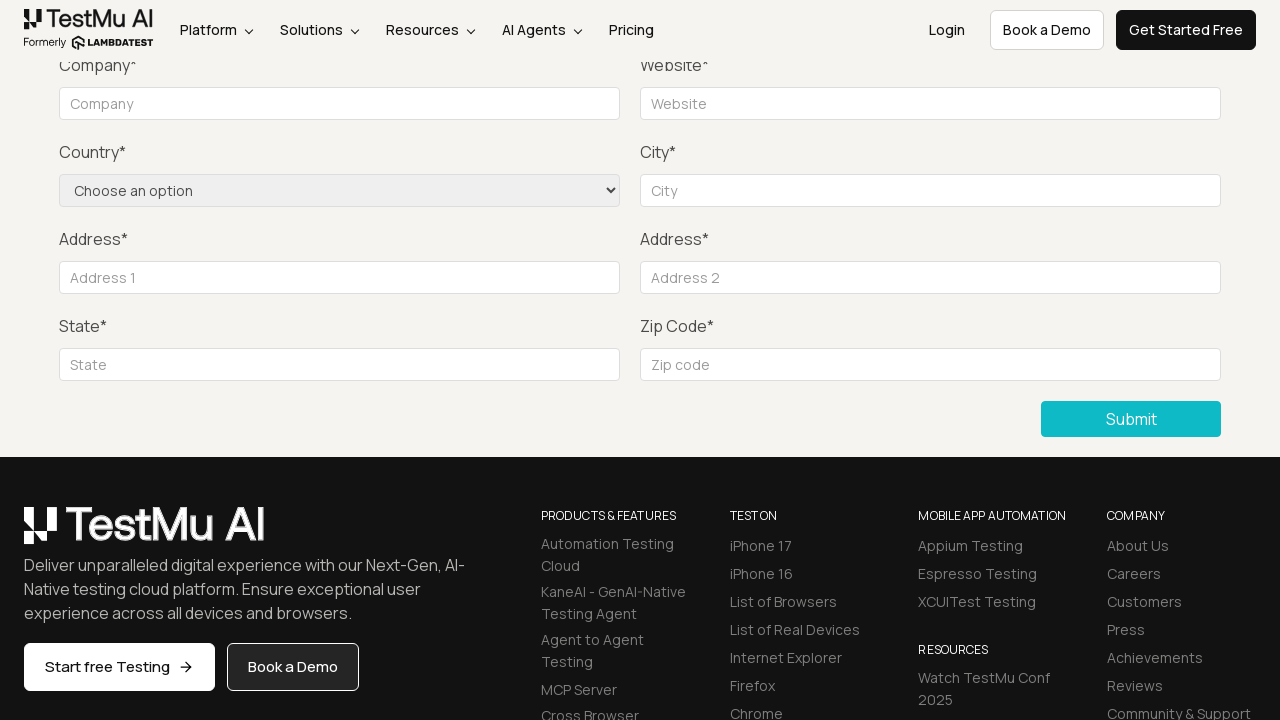

Located the invalid name field
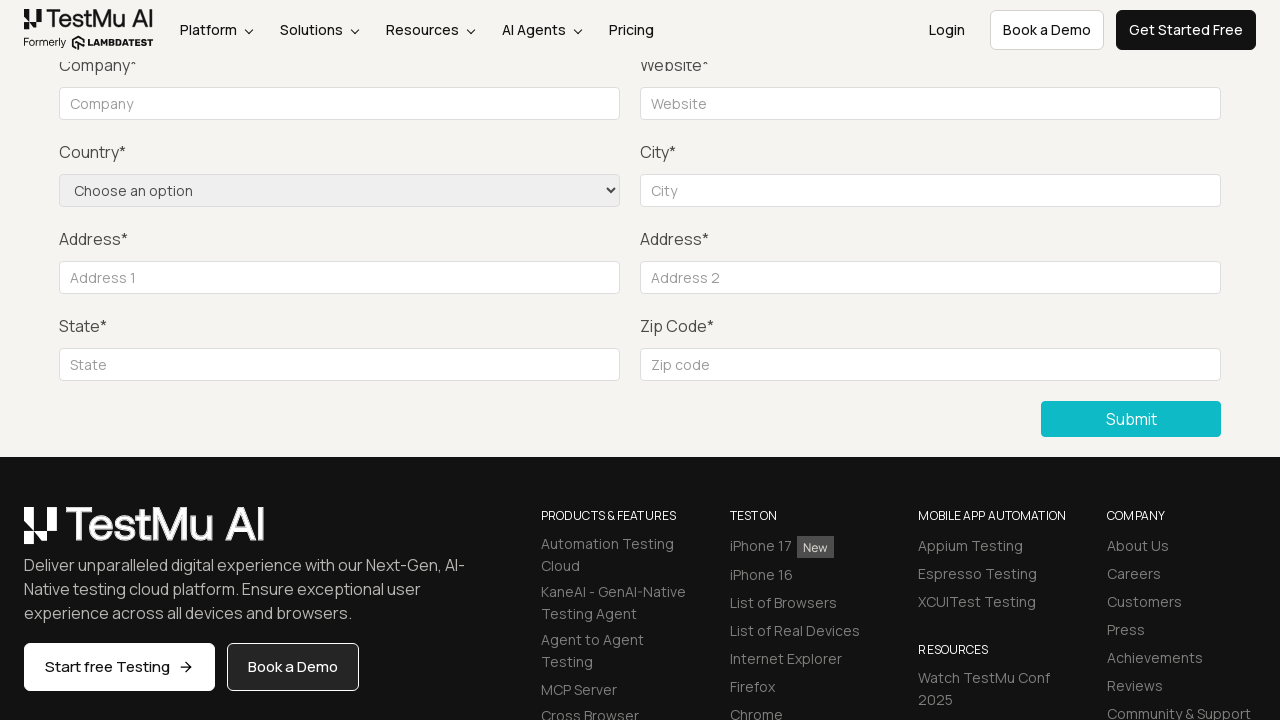

Retrieved validation message: Please fill out this field.
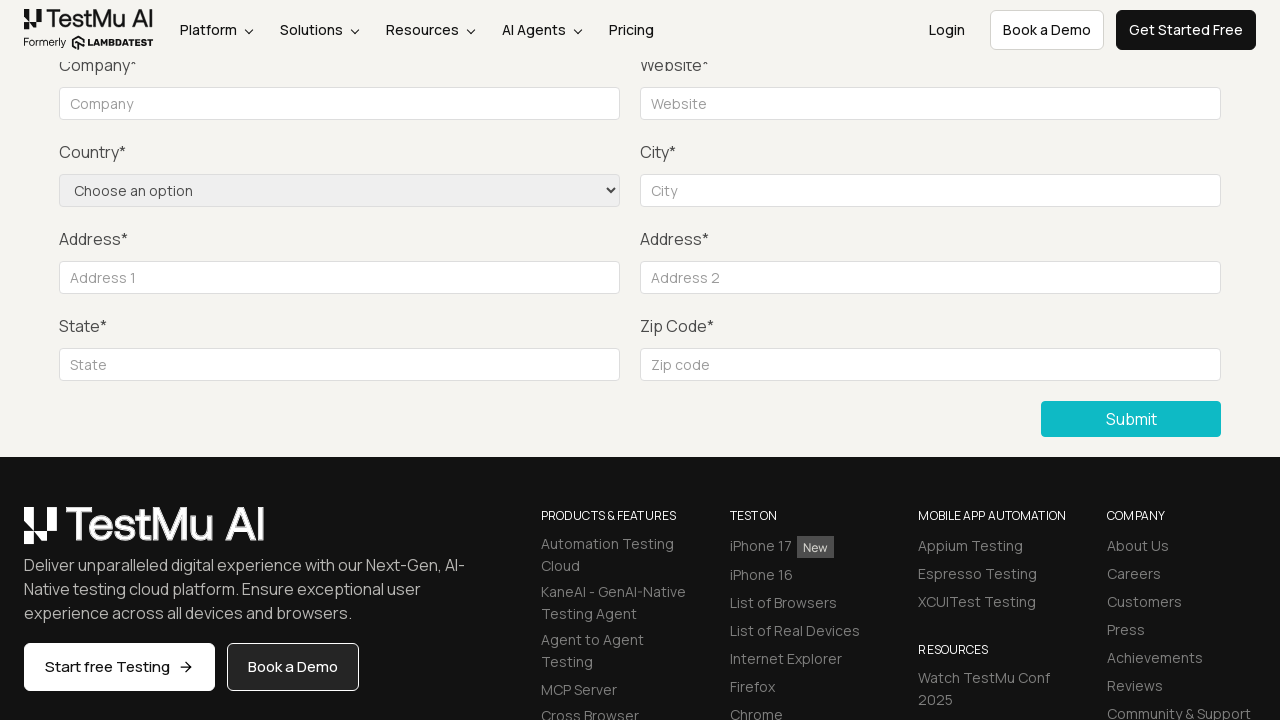

Filled name field with 'John Doe' on input[name="name"]
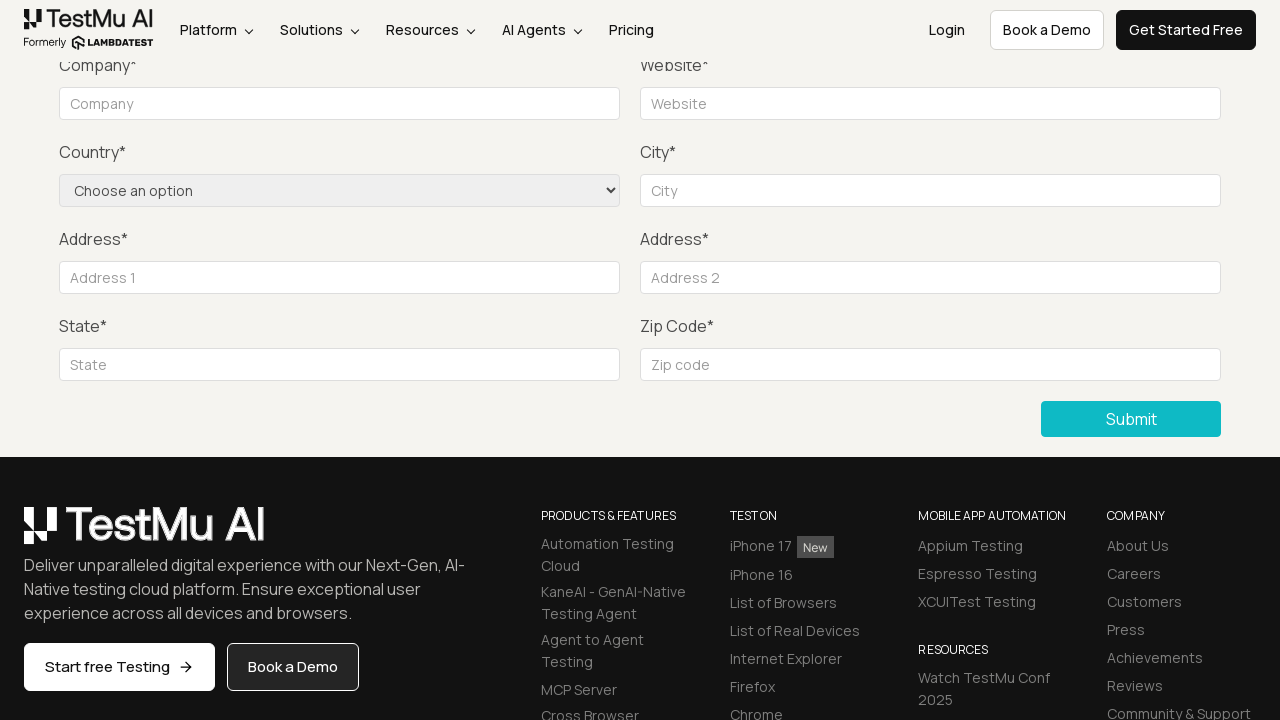

Filled email field with 'johndoe@example.com' on #inputEmail4
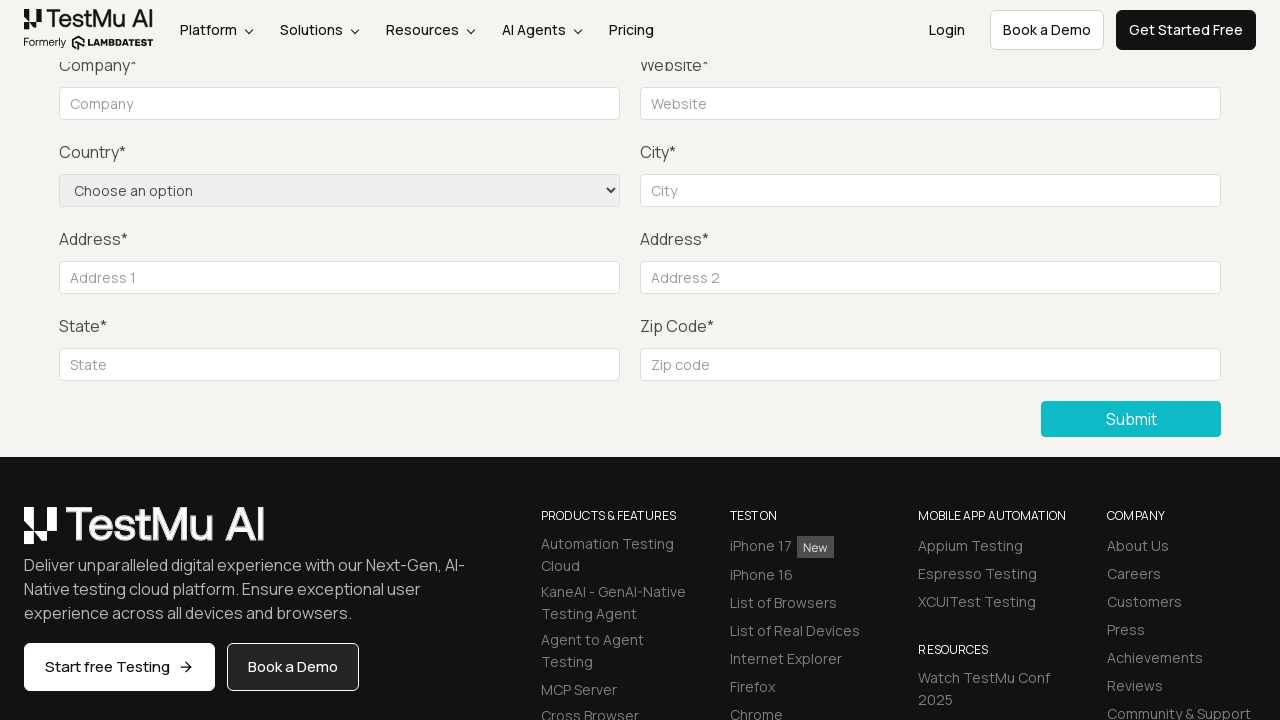

Filled password field with 'Password123!' on input[name="password"]
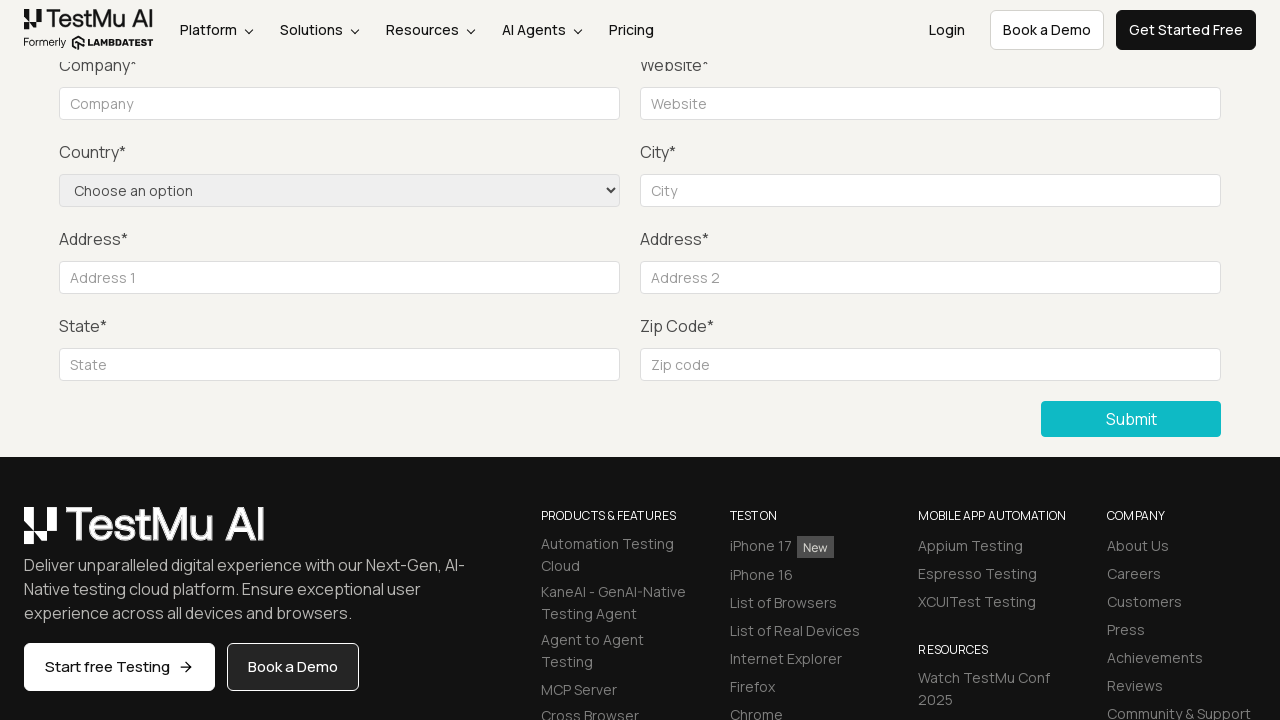

Filled company field with 'LambdaTest' on input[name="company"]
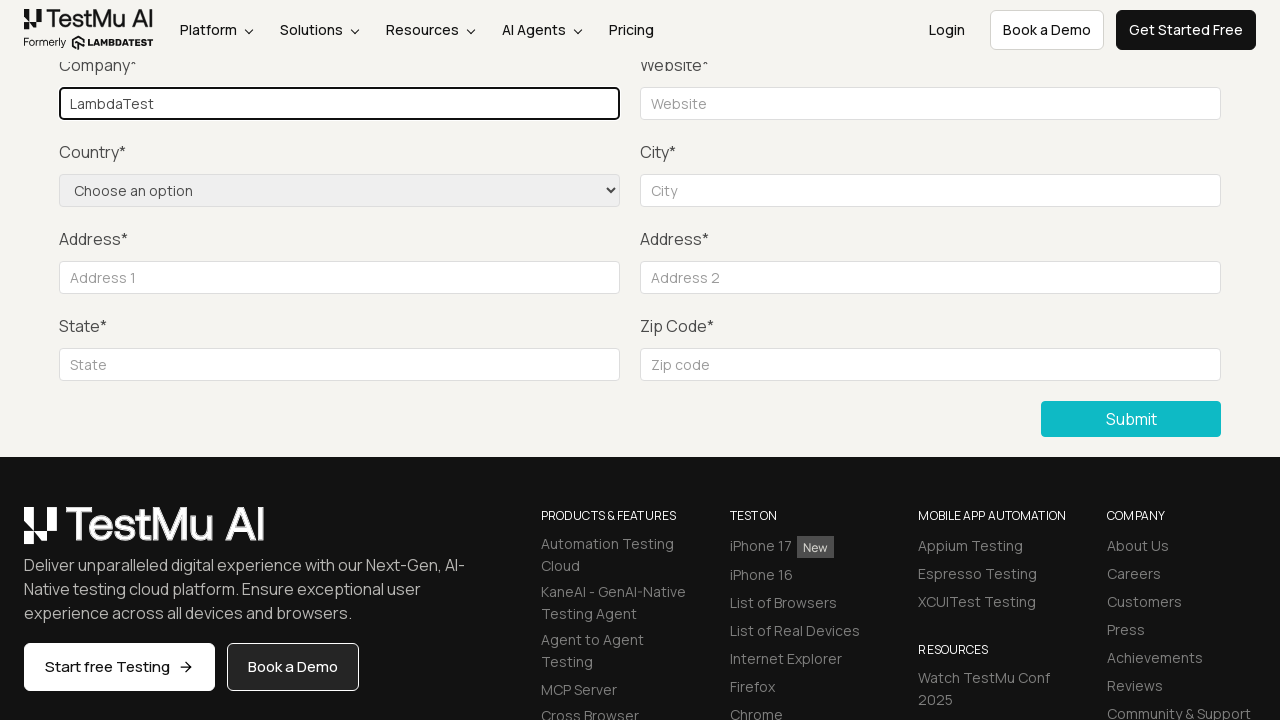

Filled website field with 'https://www.example.com' on input[name="website"]
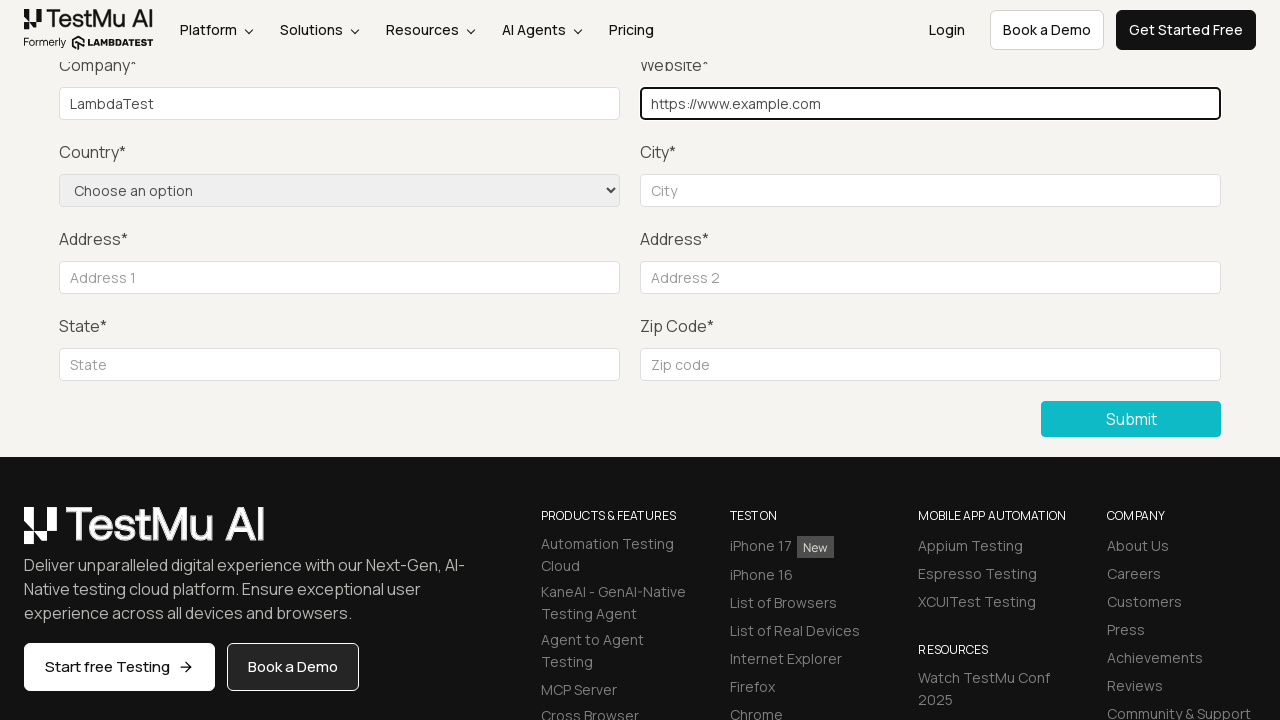

Located country dropdown
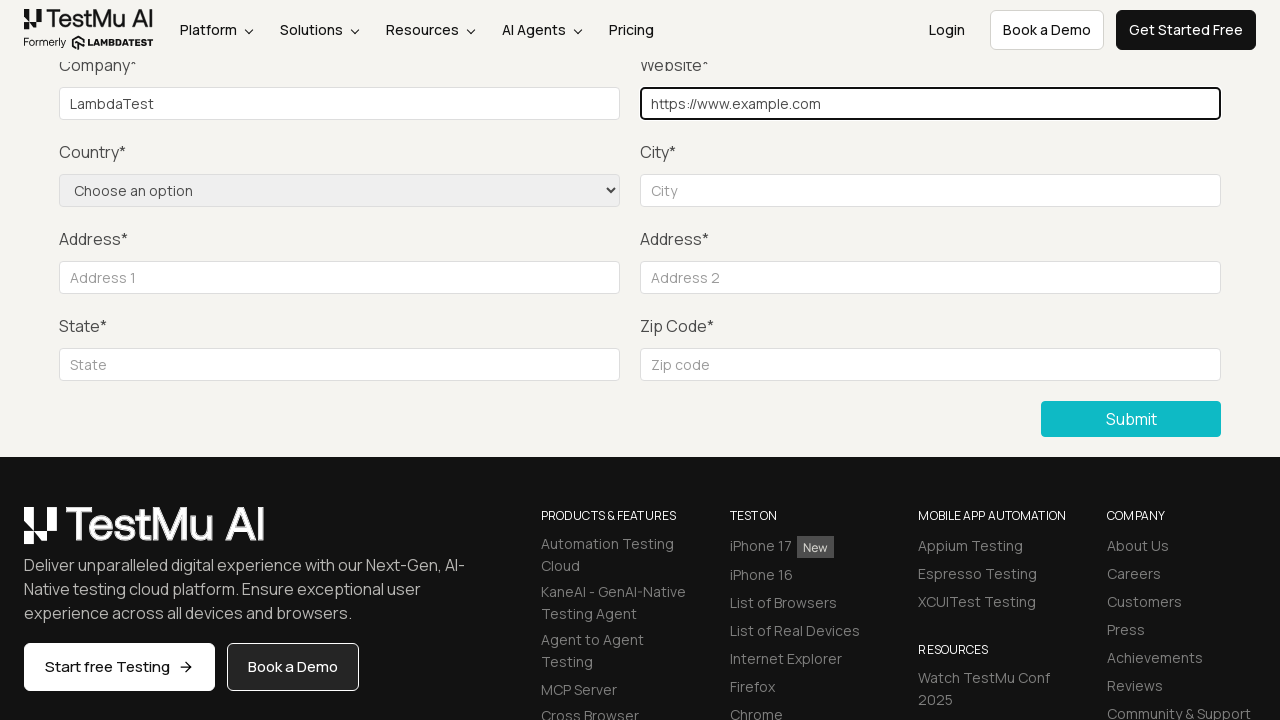

Selected 'United States' from country dropdown on select[name="country"]
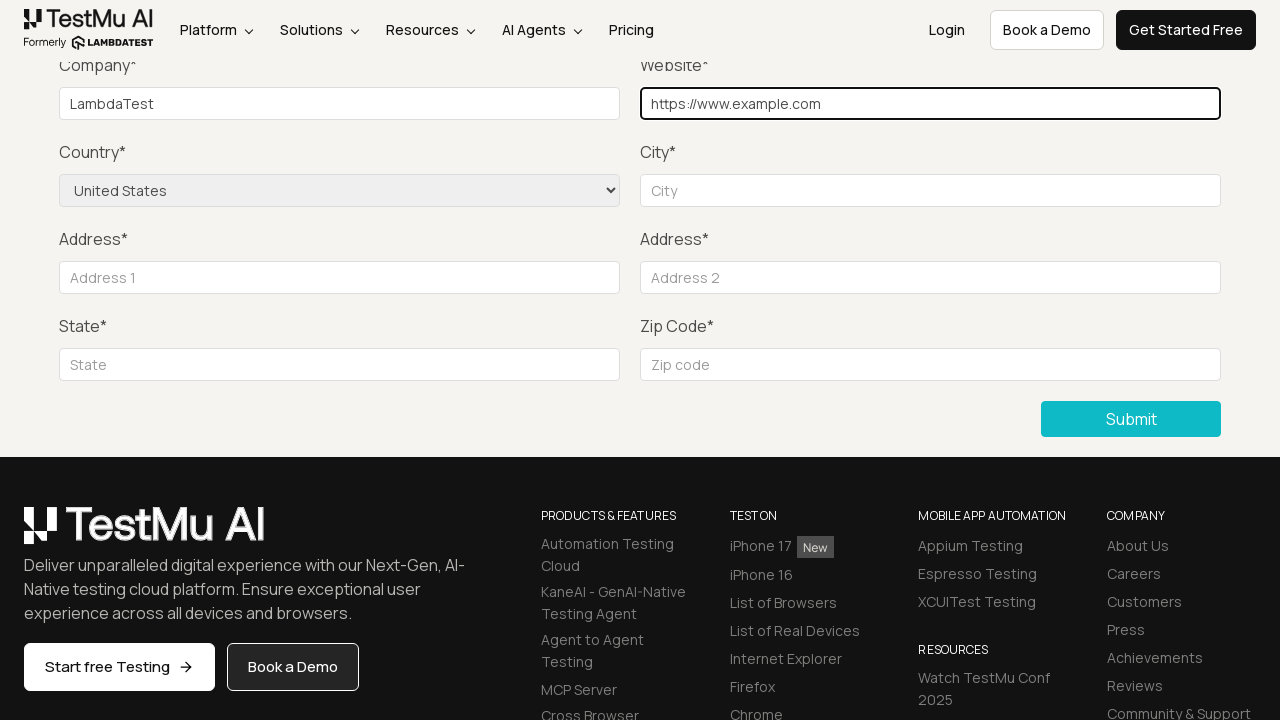

Filled city field with 'Los Angeles' on input[name="city"]
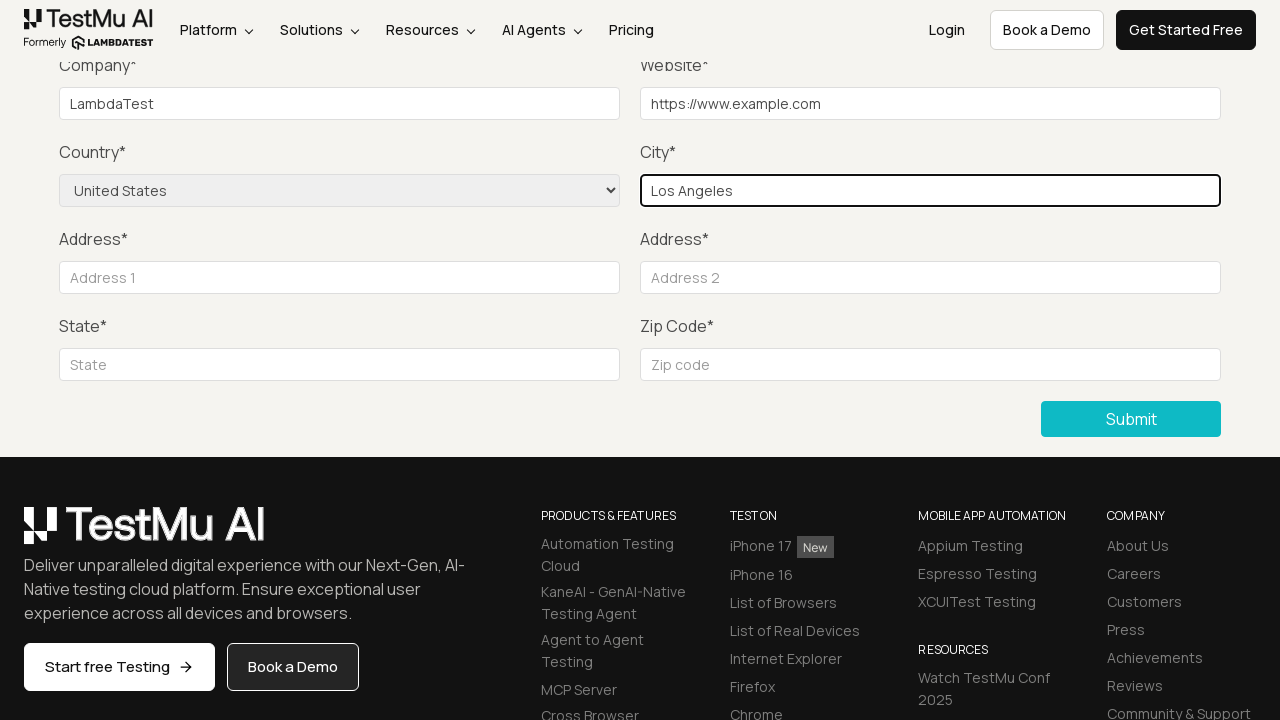

Filled address 1 field with '123 Main Street' on #inputAddress1
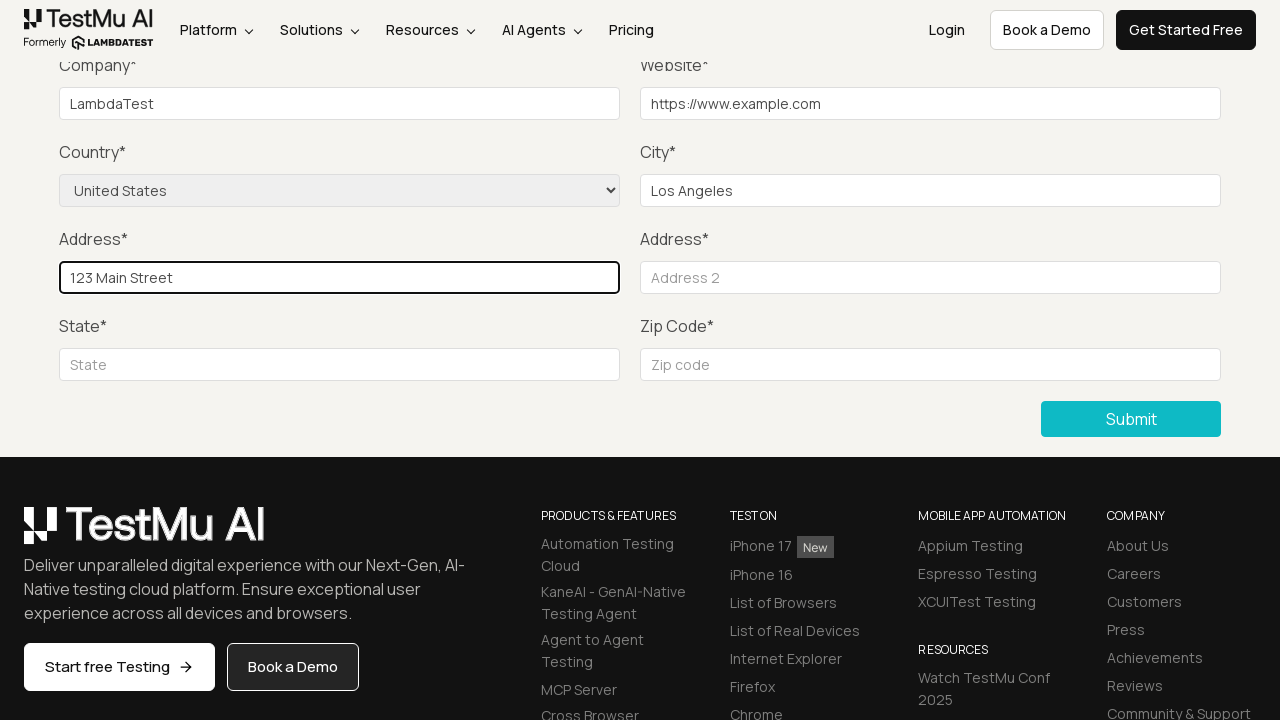

Filled address 2 field with 'Apt 456' on #inputAddress2
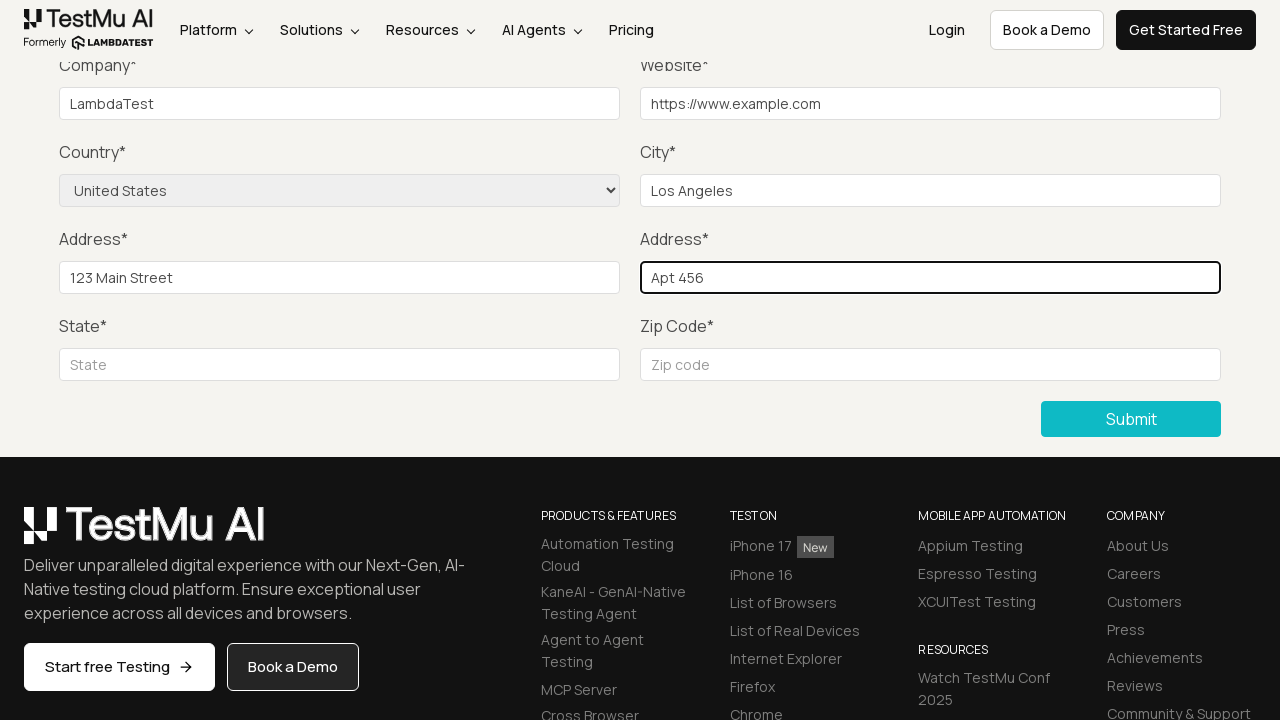

Filled state field with 'California' on #inputState
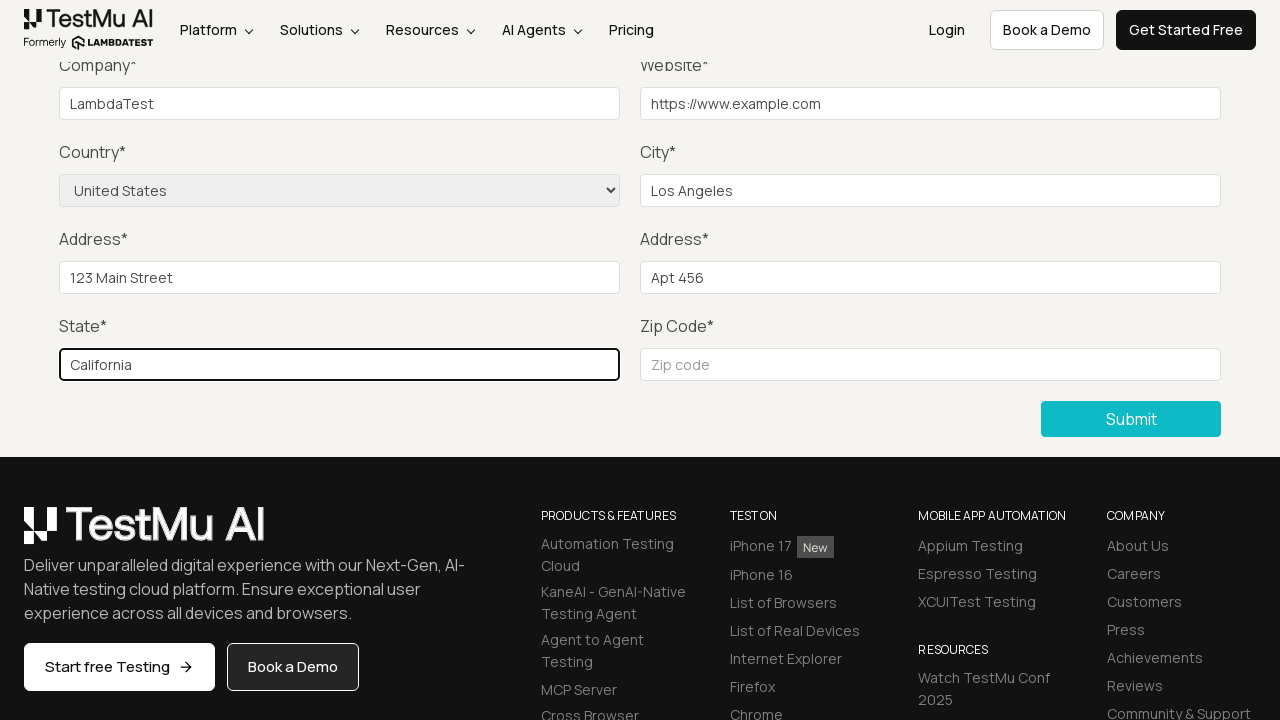

Filled zip field with '90001' on input[name="zip"]
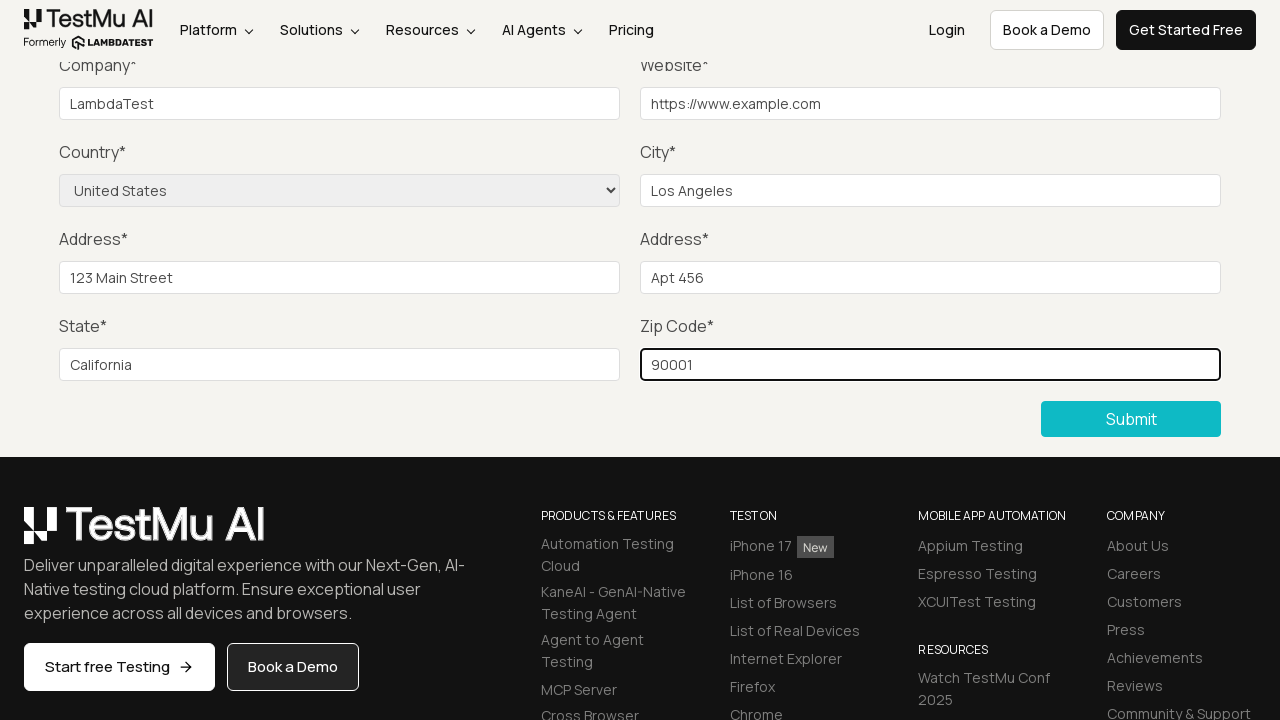

Clicked Submit button to submit the completed form at (1131, 419) on button:has-text("Submit")
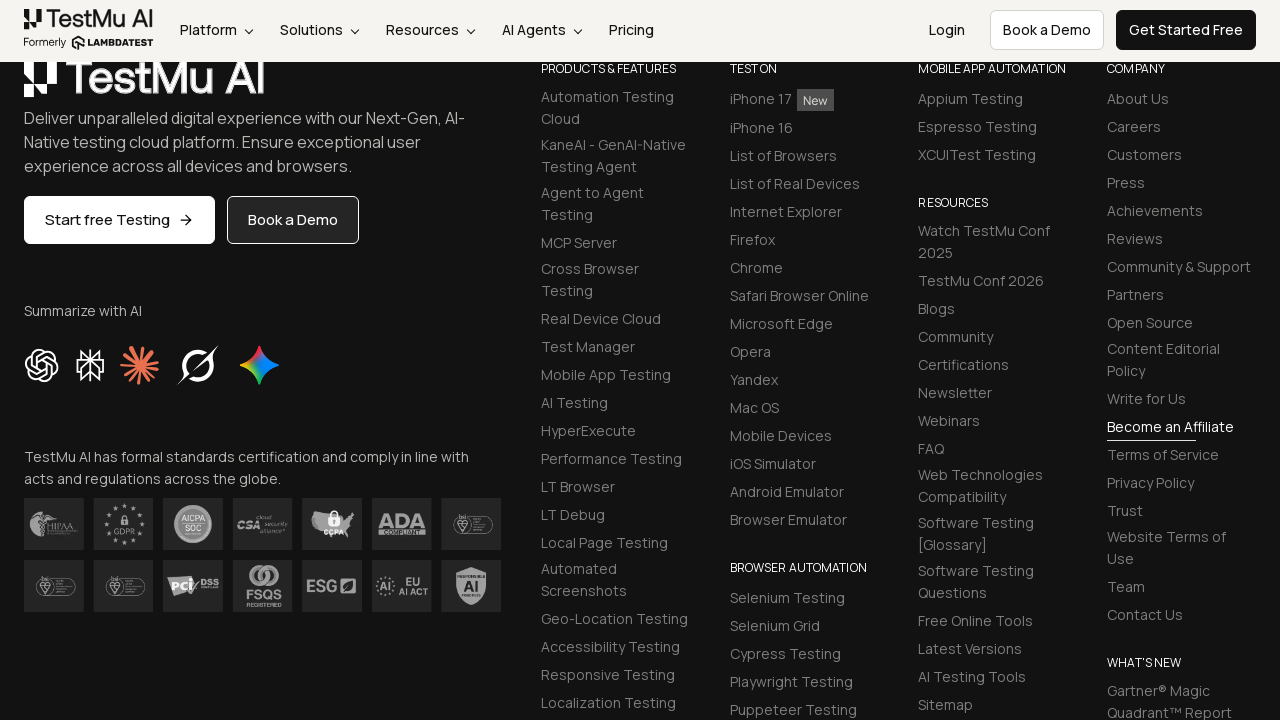

Success message appeared confirming form submission
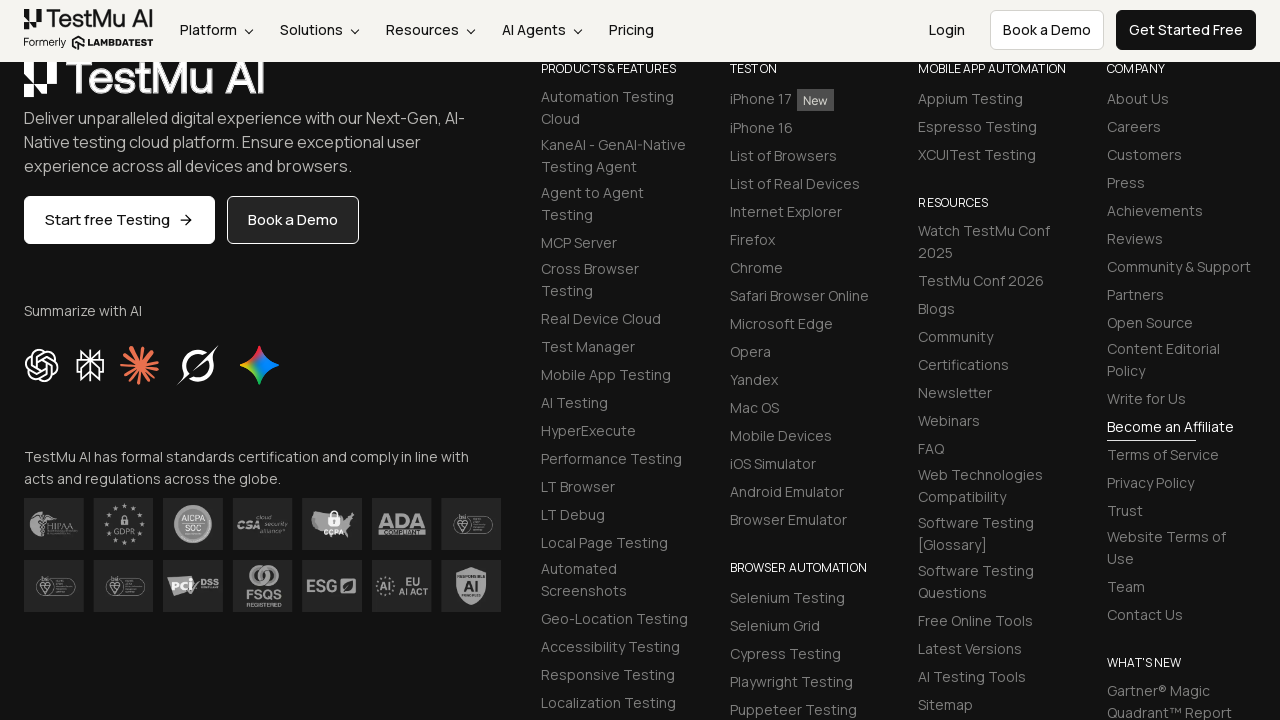

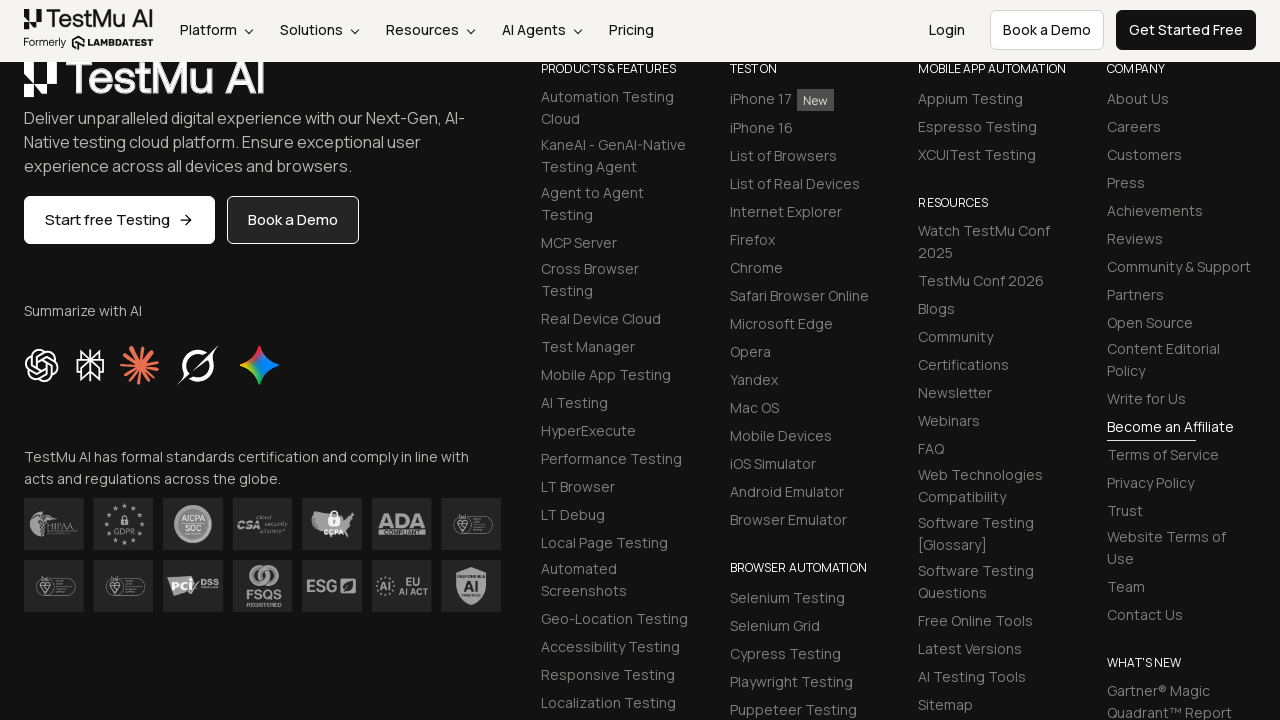